Tests that other controls are hidden when editing a todo item

Starting URL: https://demo.playwright.dev/todomvc

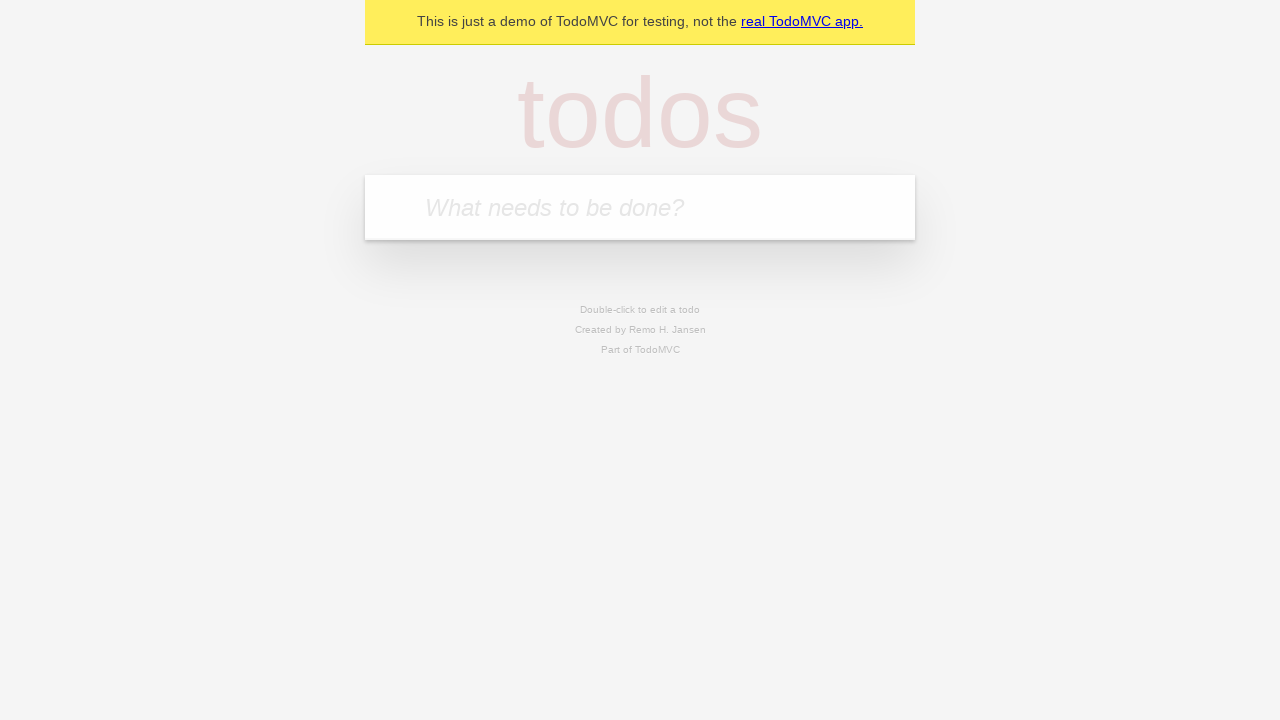

Filled new todo input with 'チーズを買う' on internal:attr=[placeholder="What needs to be done?"i]
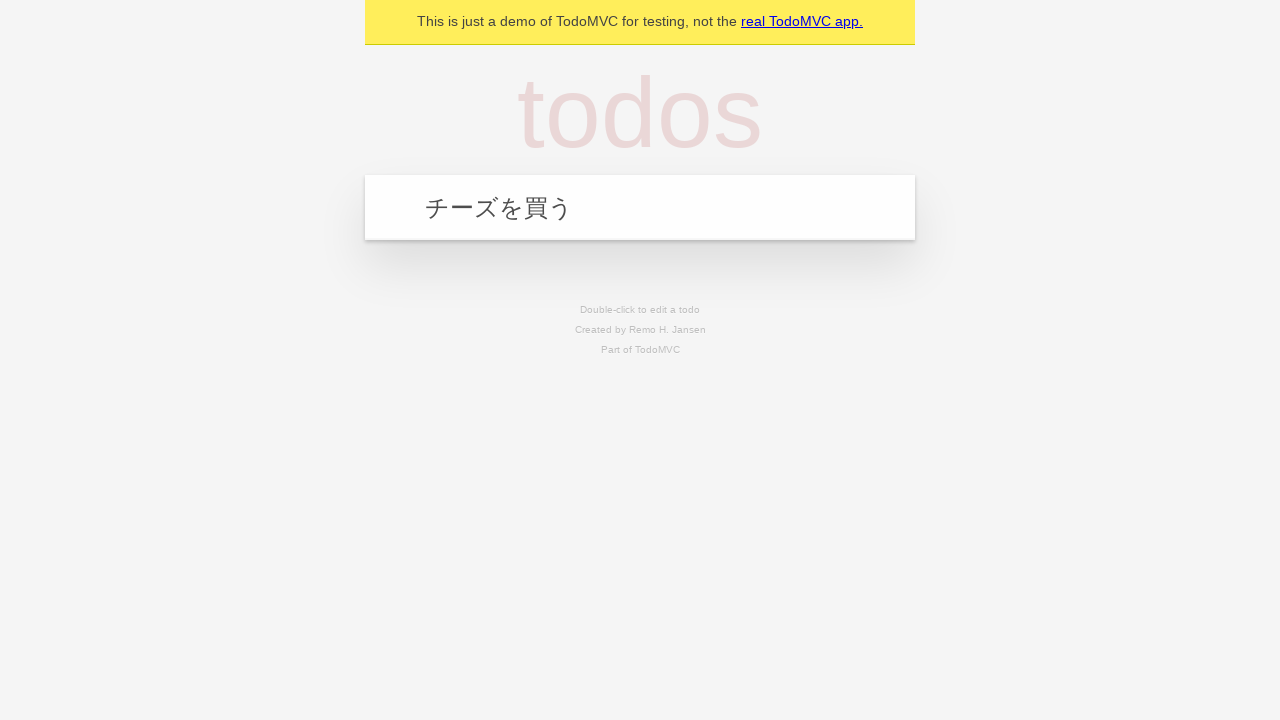

Pressed Enter to create todo 'チーズを買う' on internal:attr=[placeholder="What needs to be done?"i]
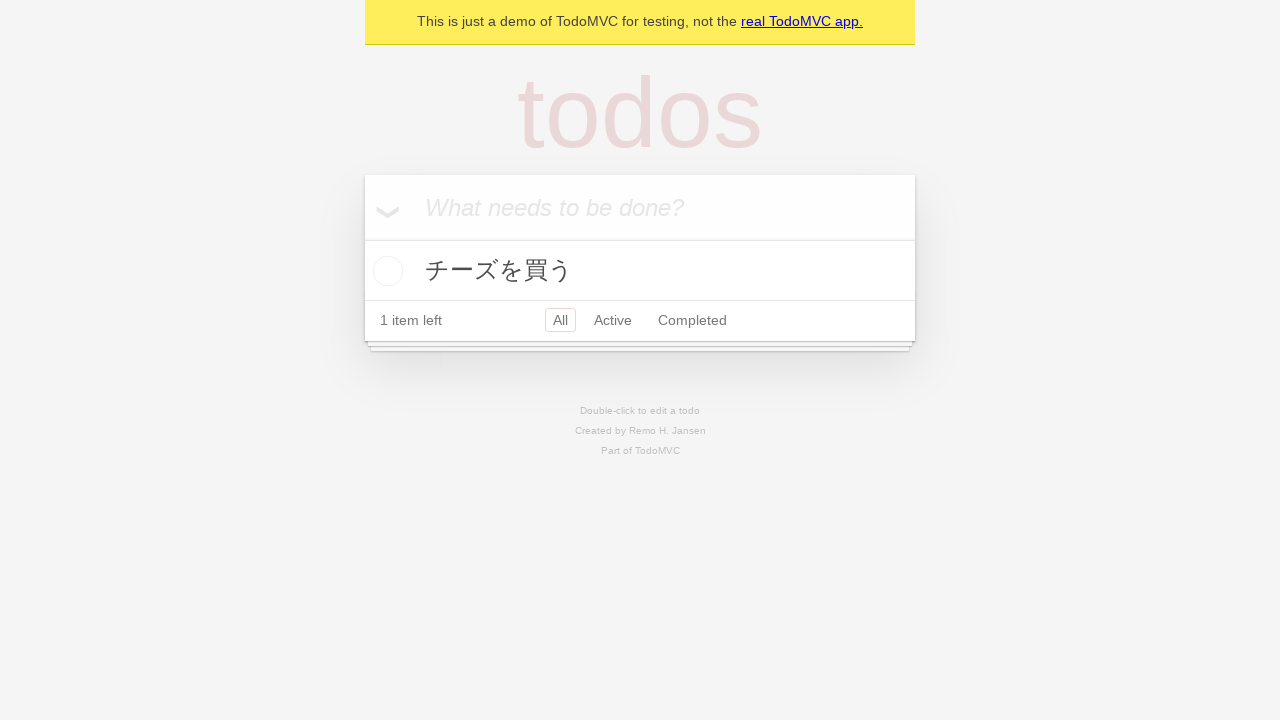

Filled new todo input with '猫にエサをあげる' on internal:attr=[placeholder="What needs to be done?"i]
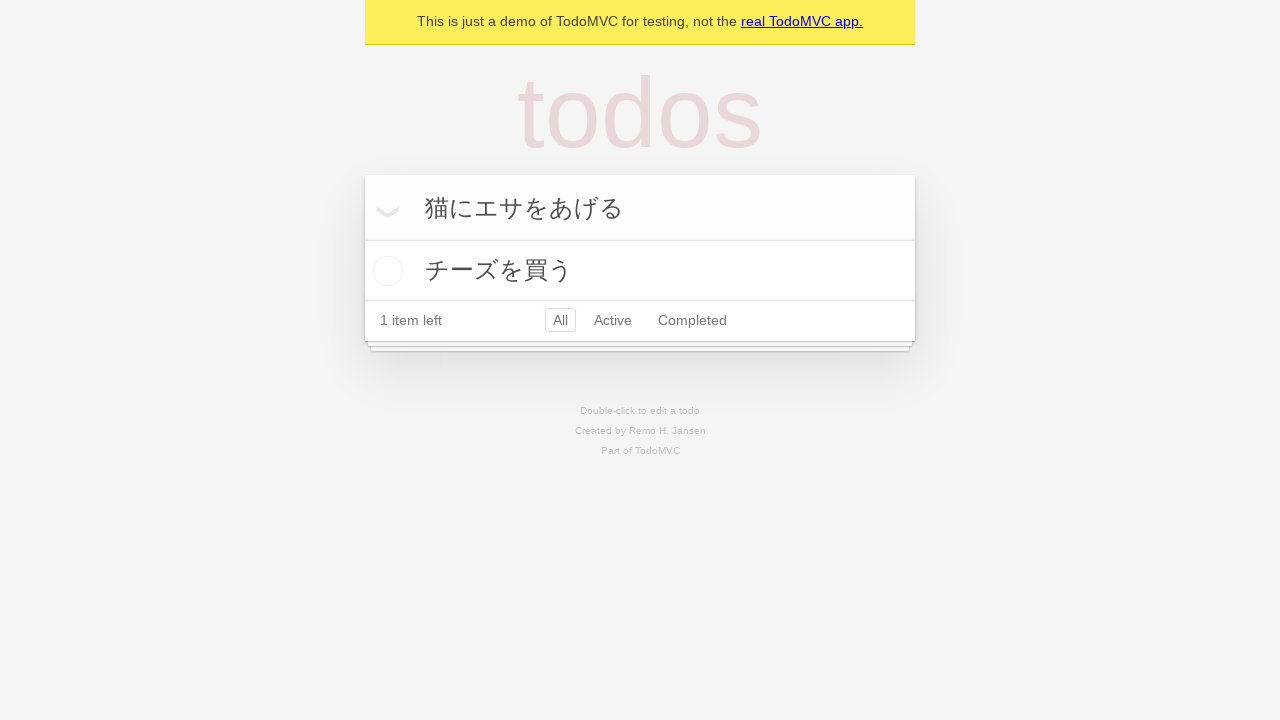

Pressed Enter to create todo '猫にエサをあげる' on internal:attr=[placeholder="What needs to be done?"i]
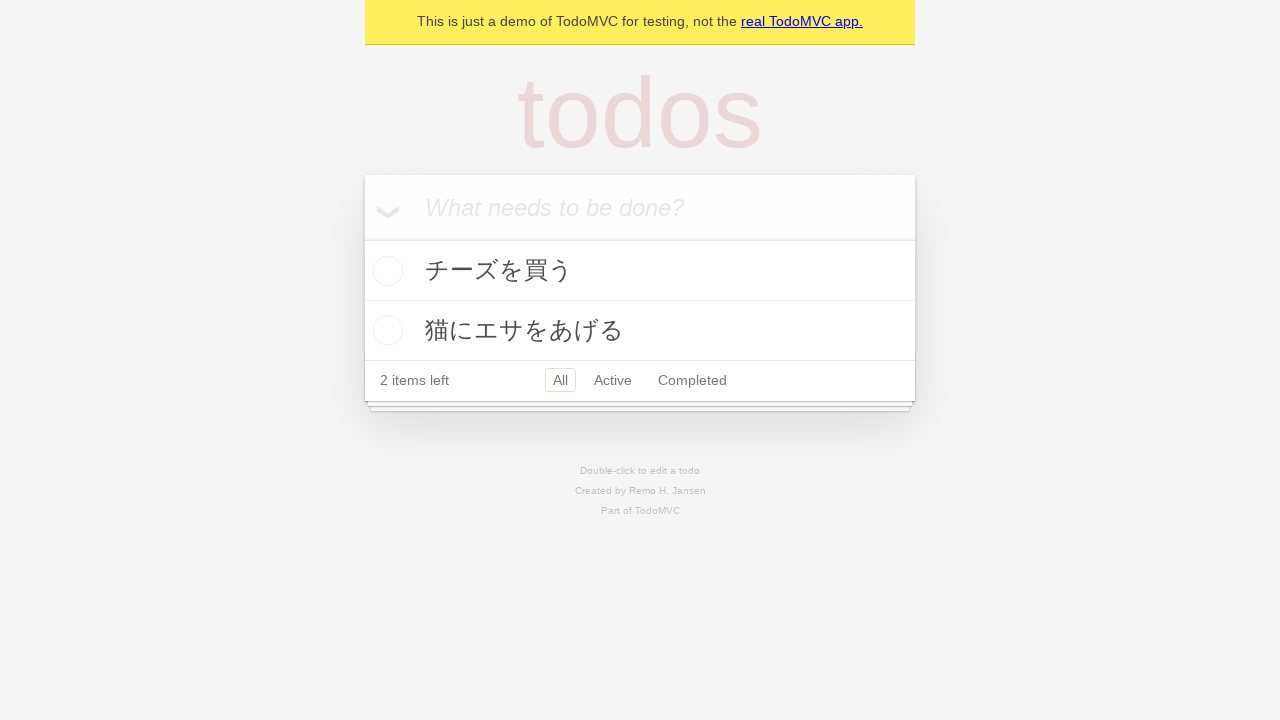

Filled new todo input with '医者の予約を取る' on internal:attr=[placeholder="What needs to be done?"i]
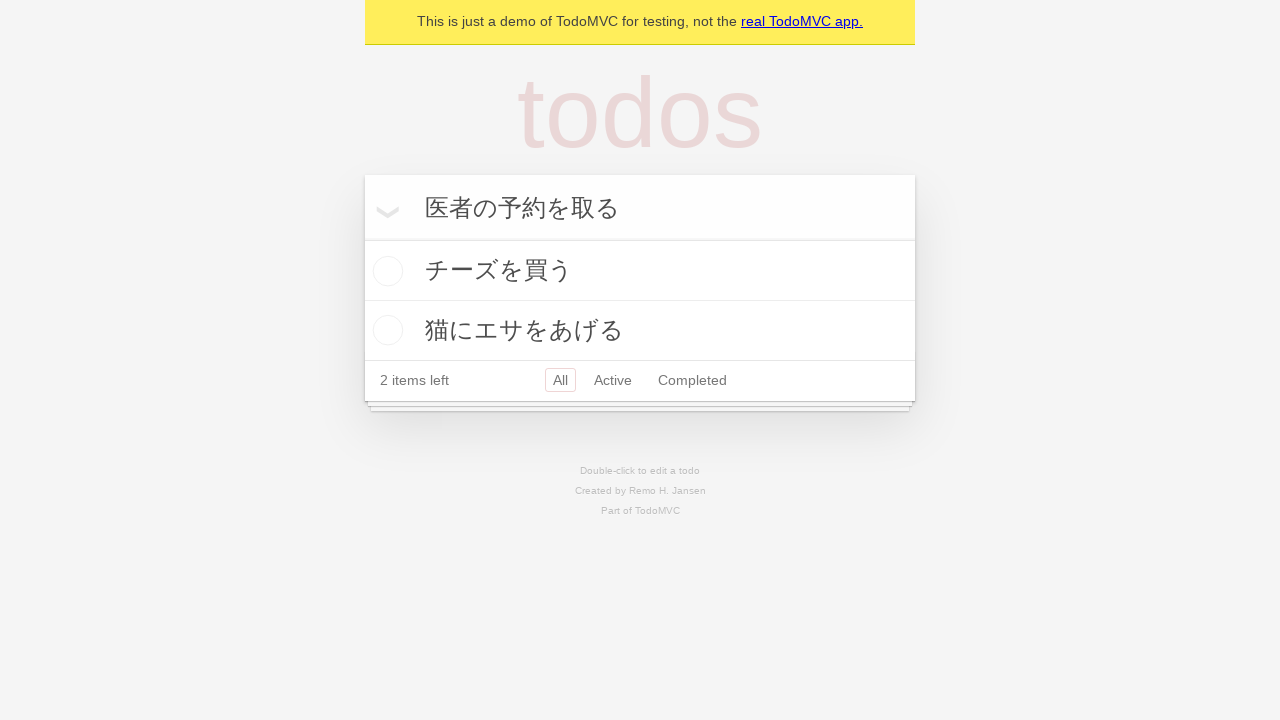

Pressed Enter to create todo '医者の予約を取る' on internal:attr=[placeholder="What needs to be done?"i]
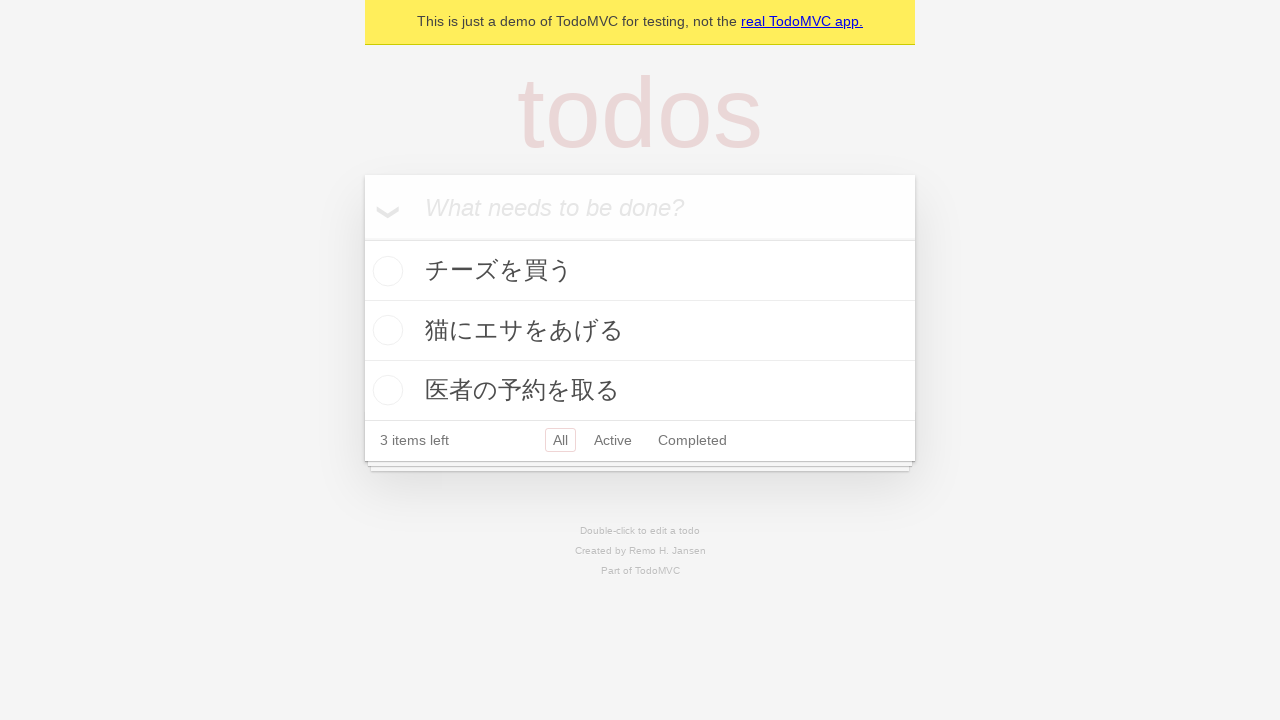

Double-clicked second todo item to enter edit mode at (640, 331) on internal:testid=[data-testid="todo-item"s] >> nth=1
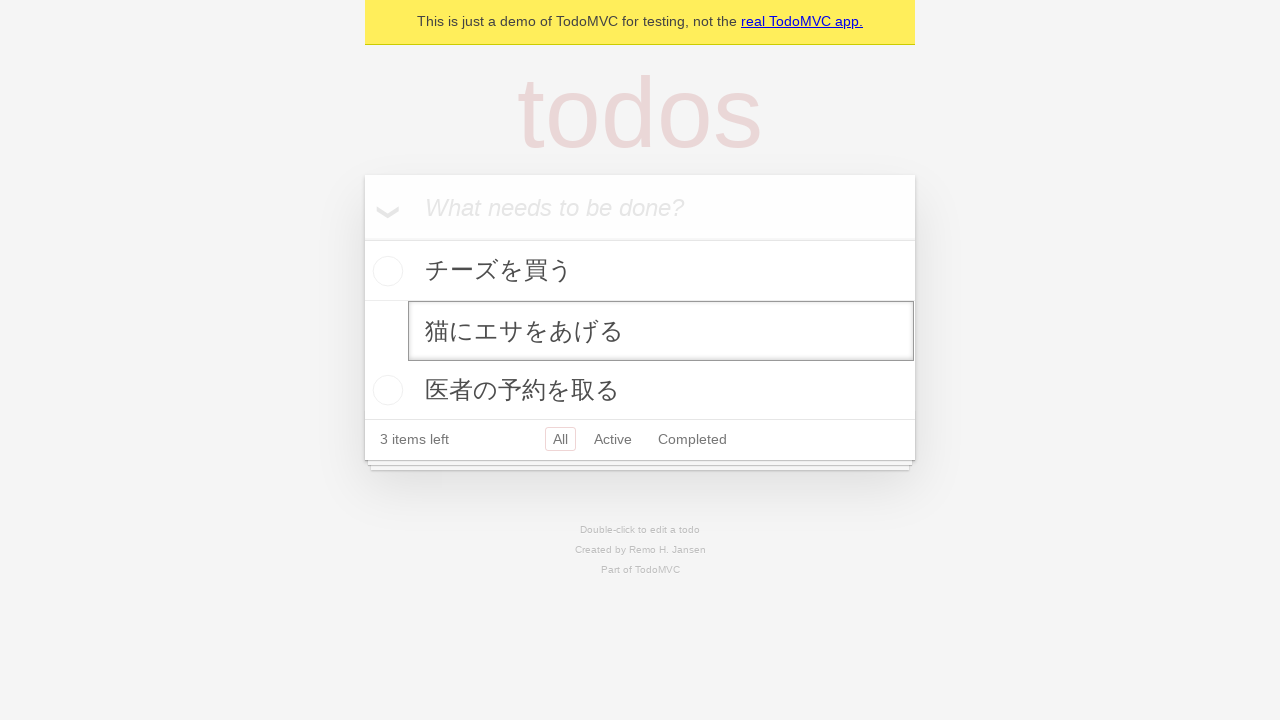

Edit textbox became visible
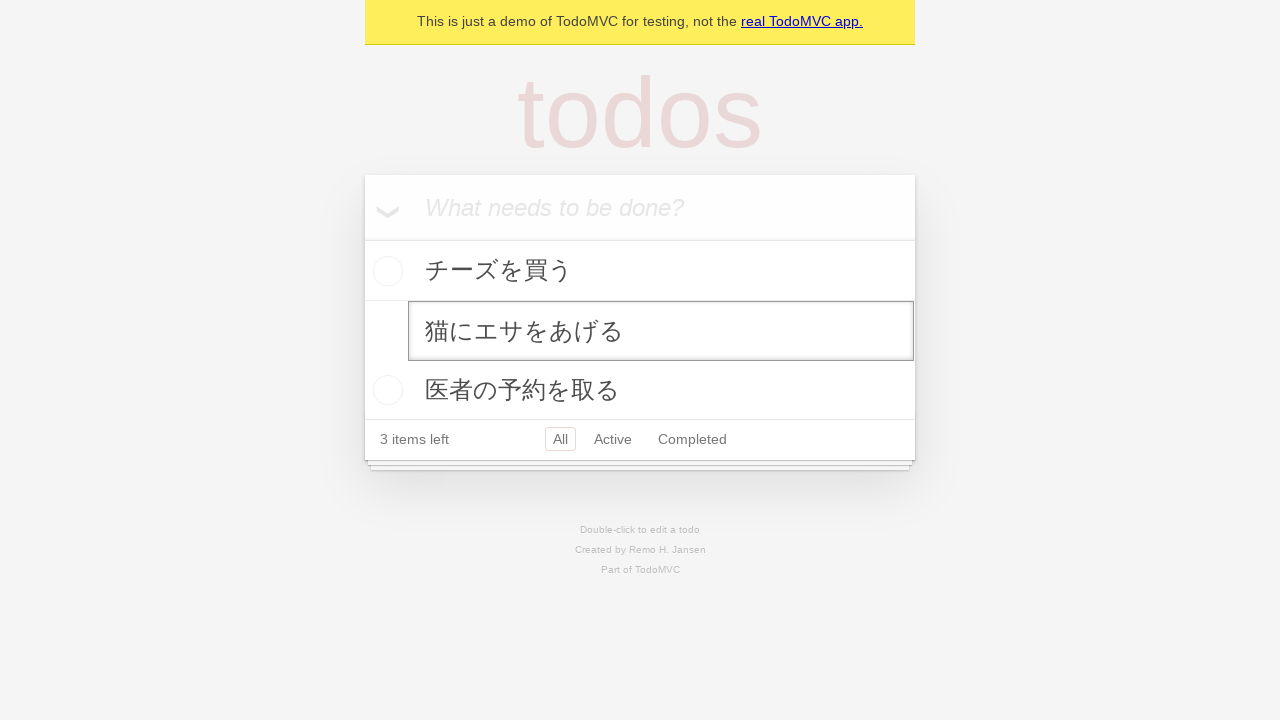

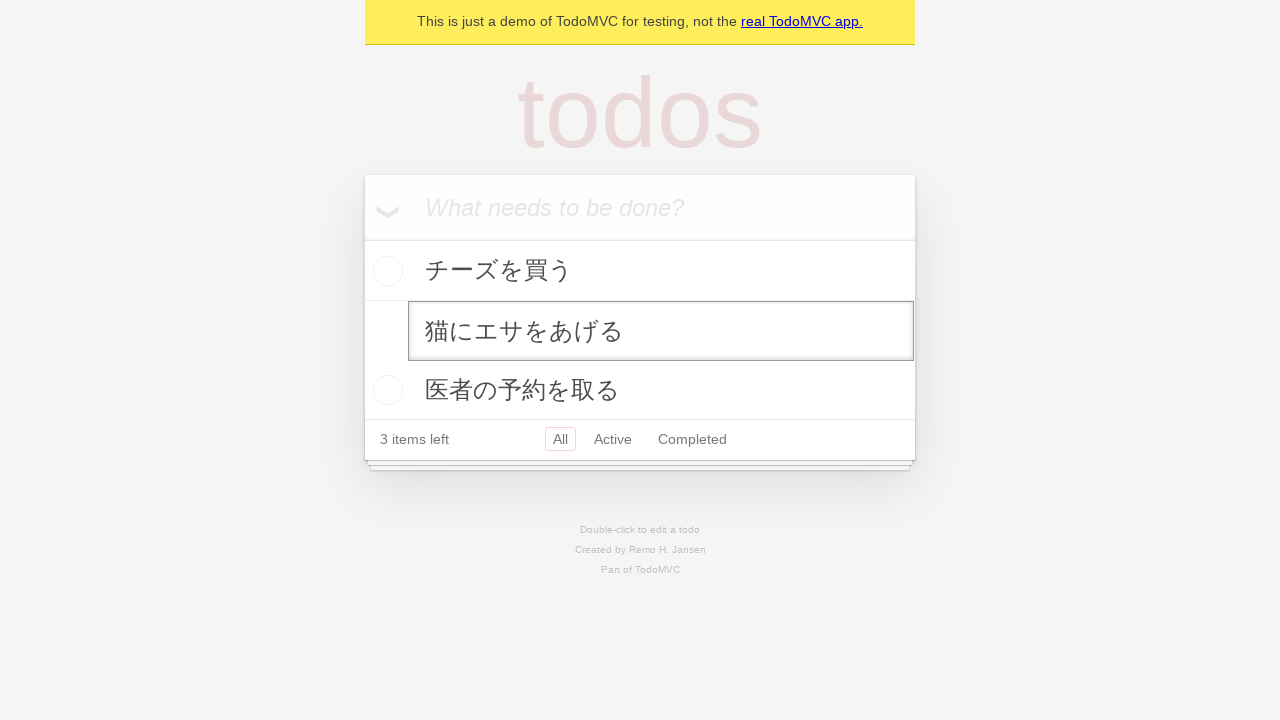